Tests navigation to the autocomplete page and verifies the page heading displays "Autocomplete"

Starting URL: https://formy-project.herokuapp.com

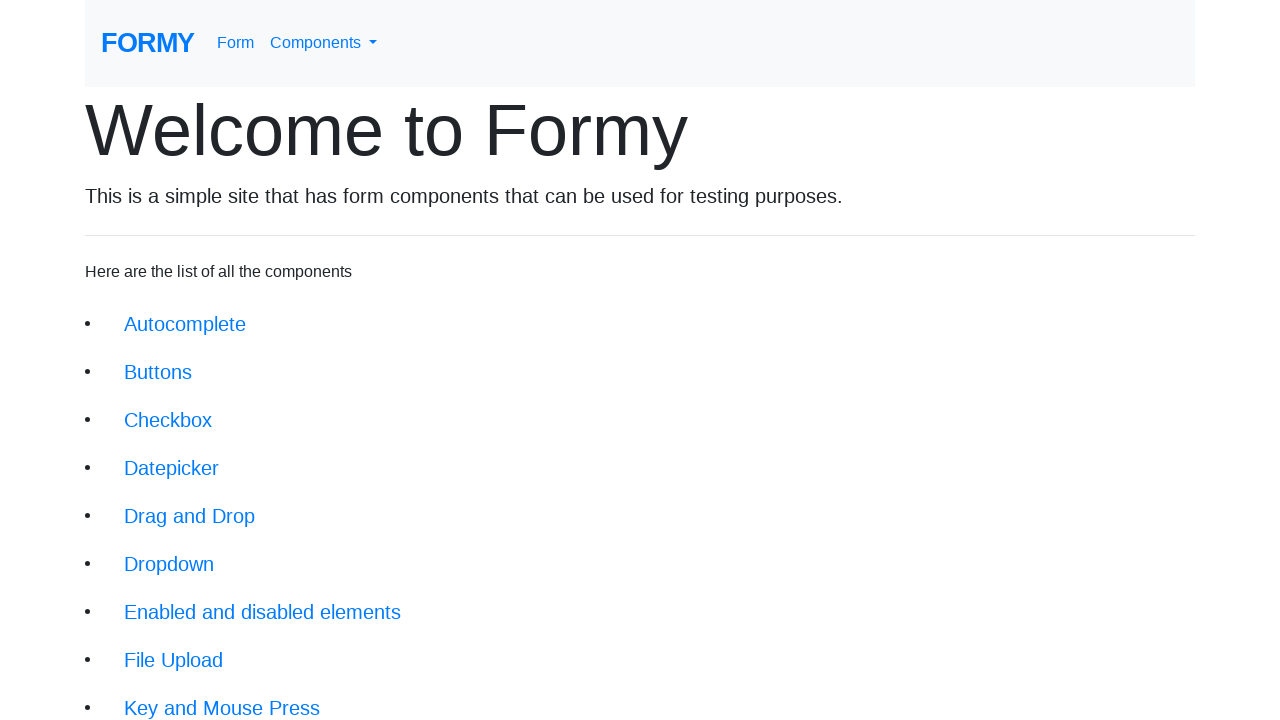

Clicked on autocomplete link at (185, 324) on xpath=//li/a[@href='/autocomplete']
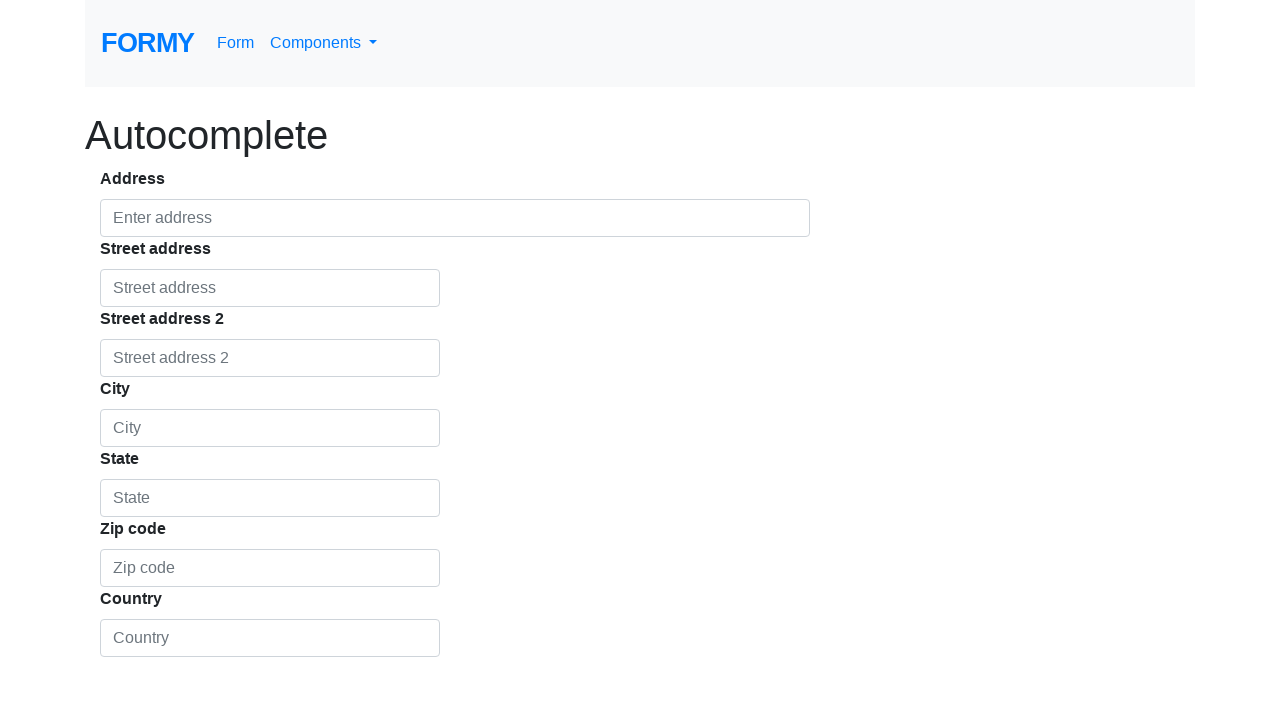

Autocomplete page loaded and heading element appeared
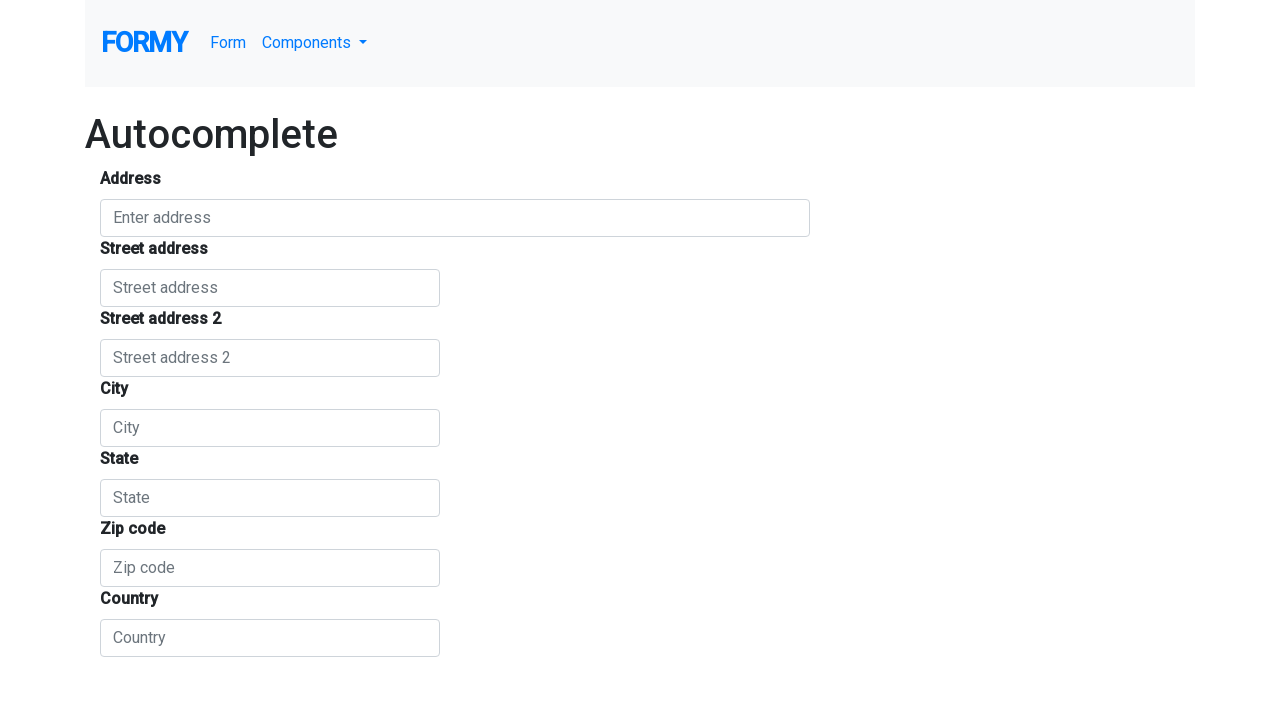

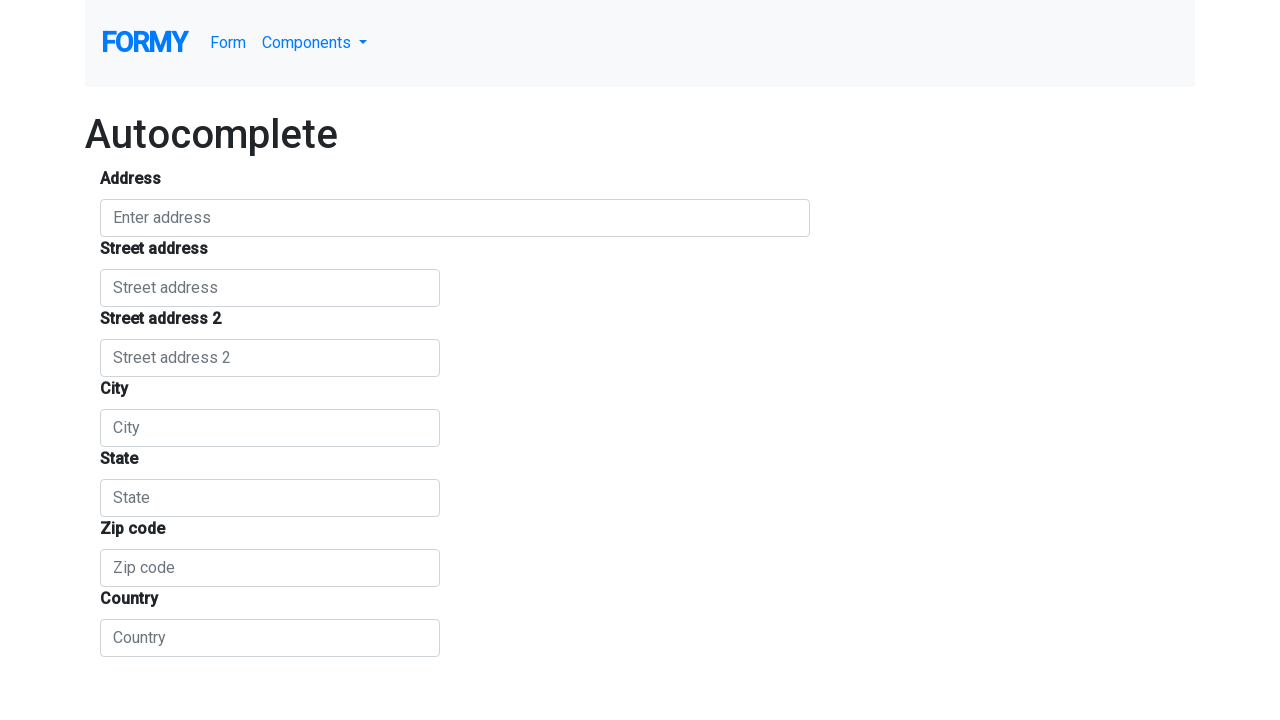